Adds a todo item and clicks the checkbox to mark it as completed

Starting URL: https://todomvc.com/examples/react/dist/

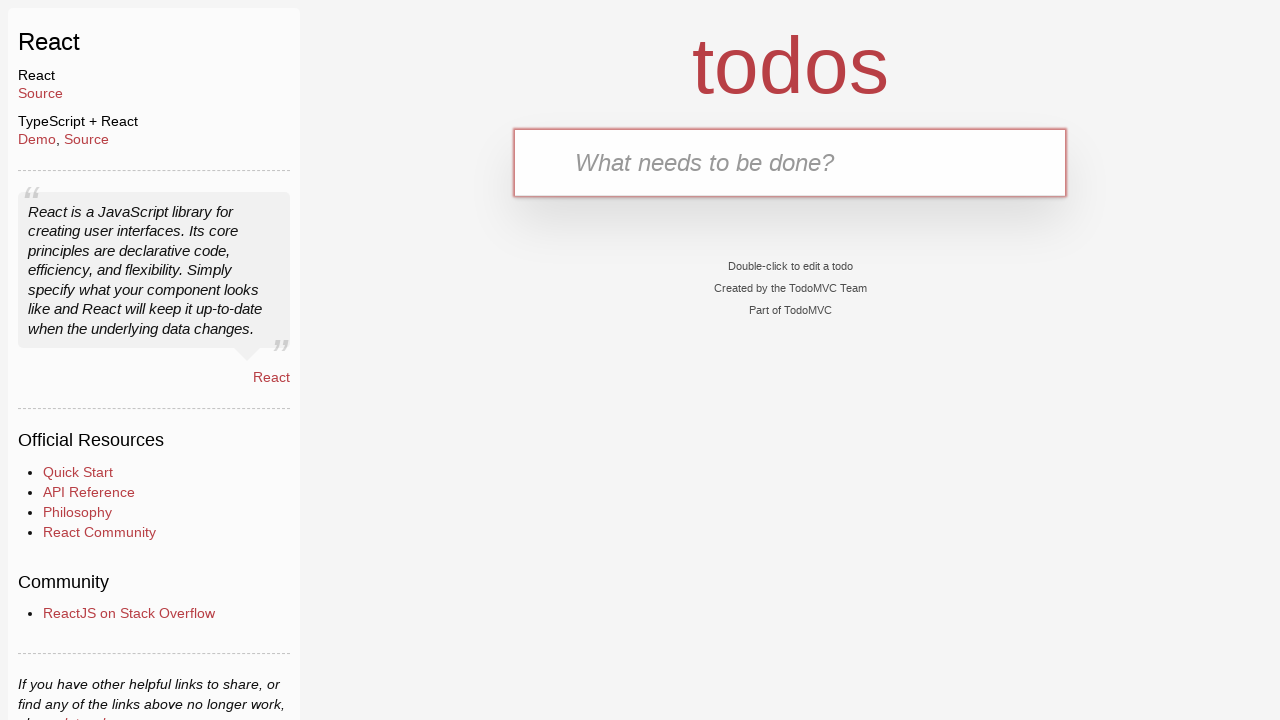

Filled new todo input field with 'Item 1' on input.new-todo
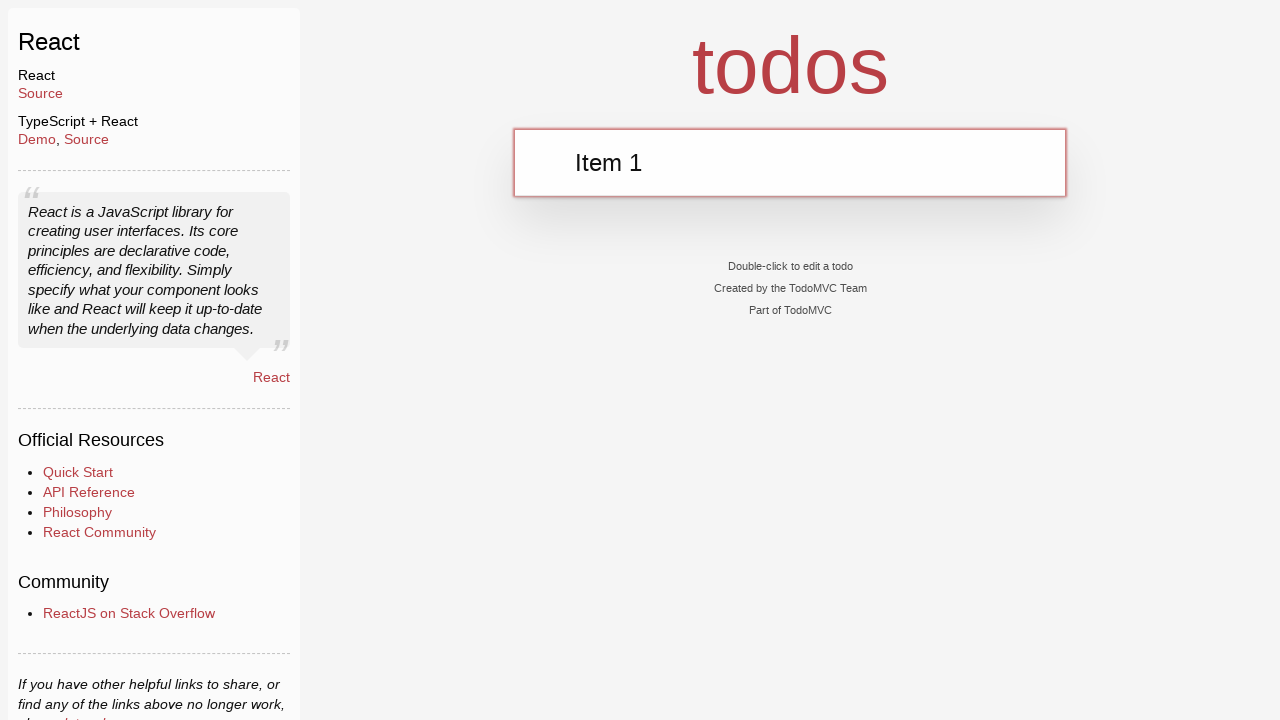

Pressed Enter to add the todo item on input.new-todo
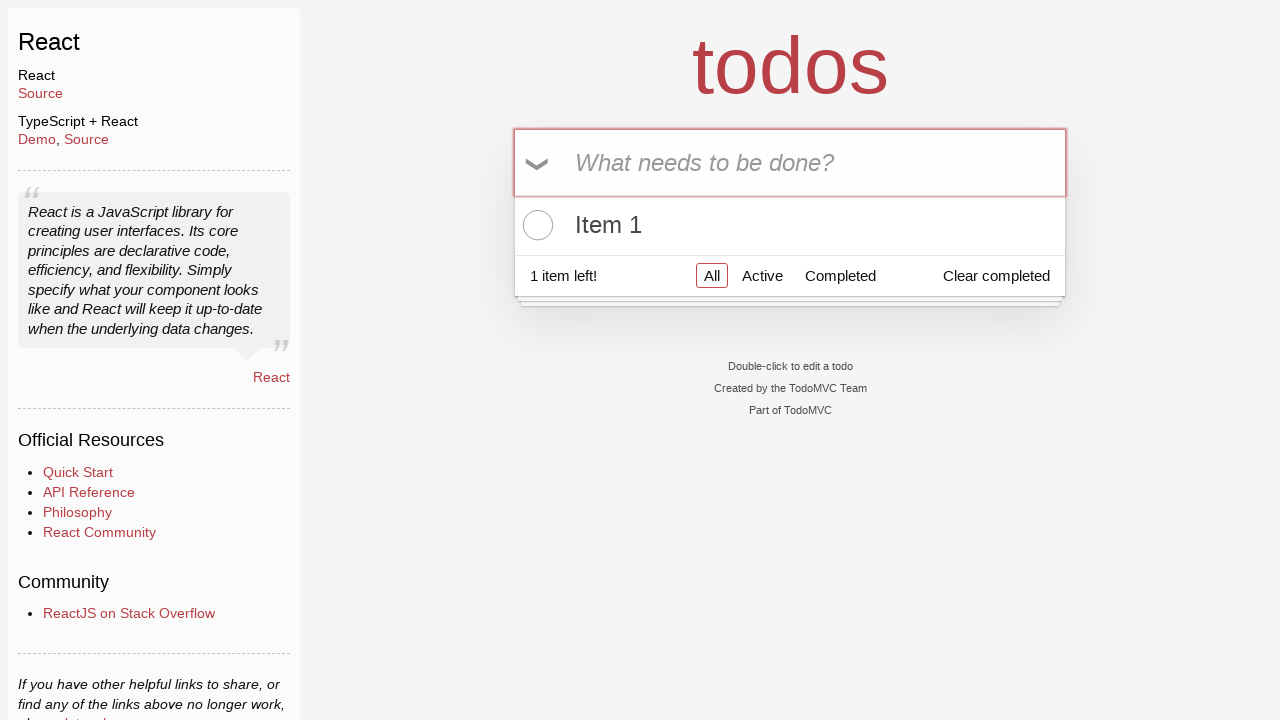

Located the todo list item
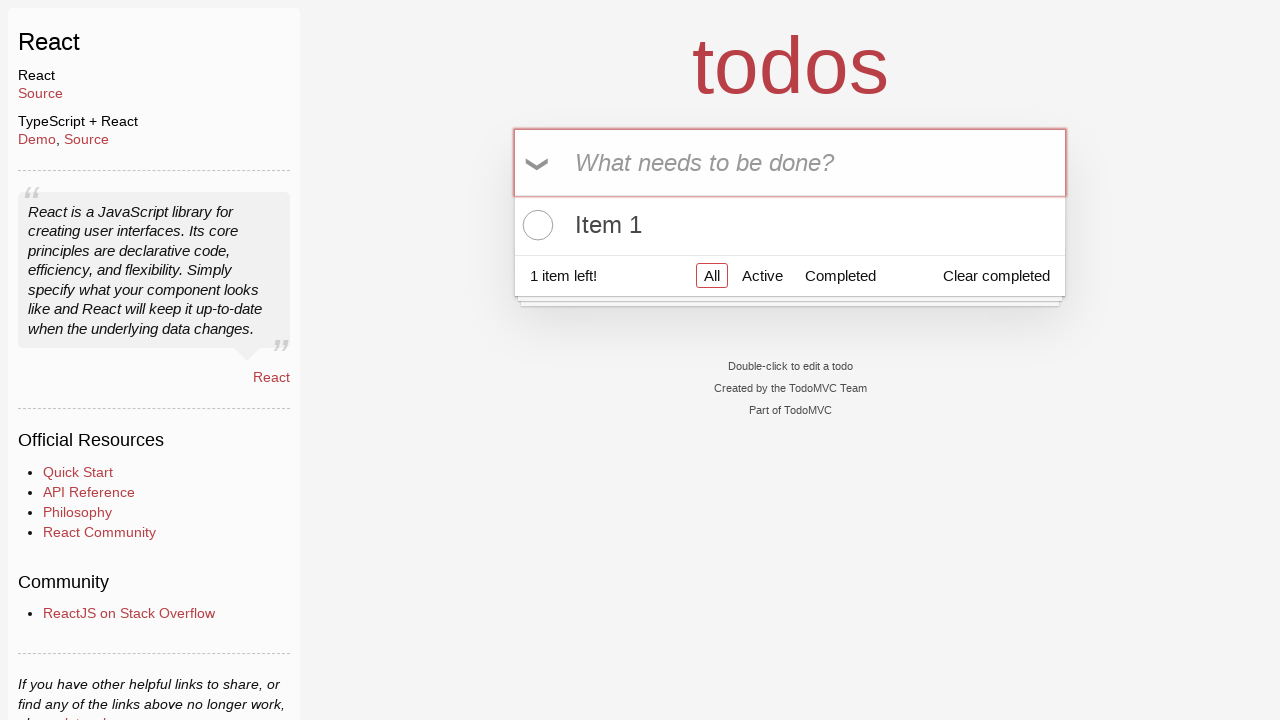

Todo item became visible
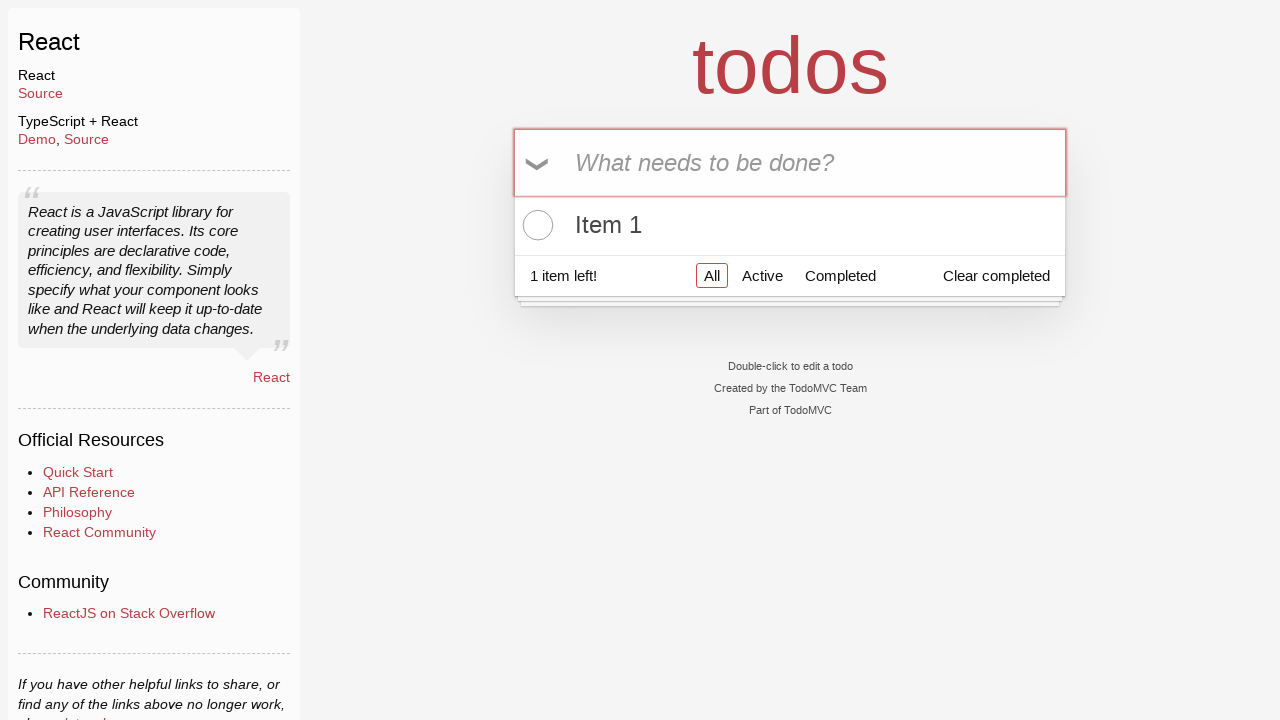

Located the checkbox element
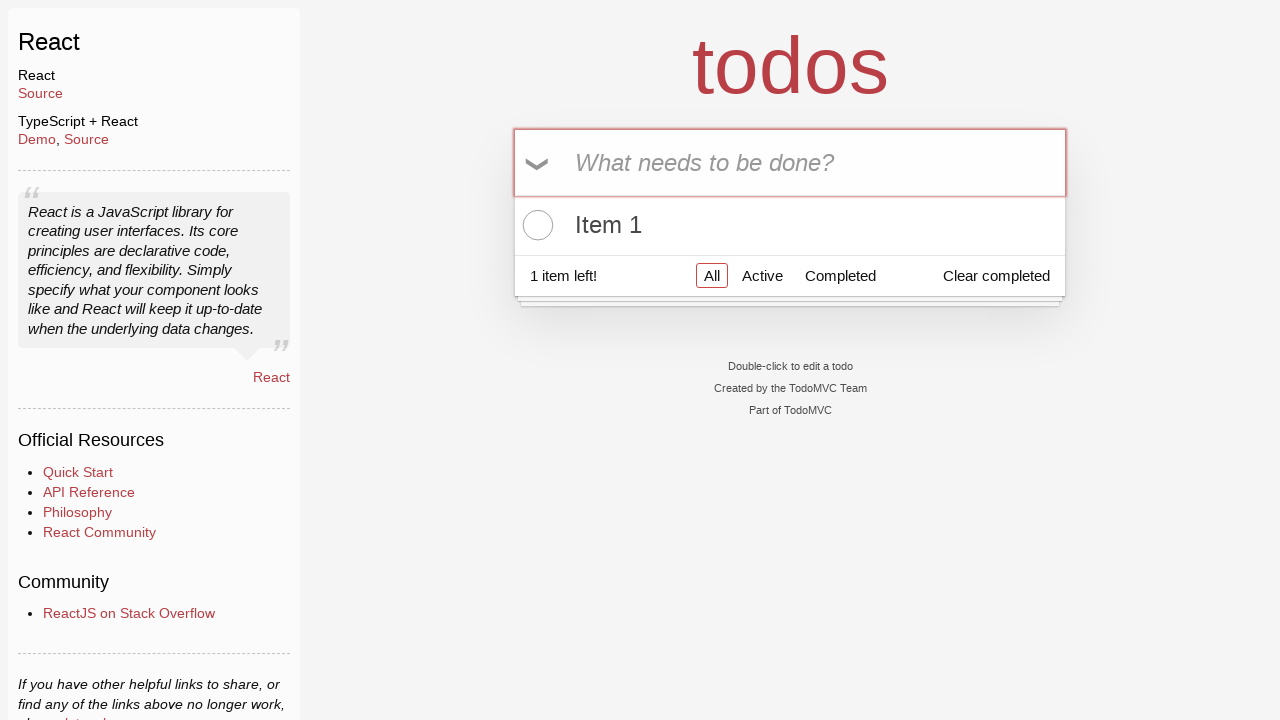

Clicked the checkbox to mark item as completed at (535, 225) on ul.todo-list li >> input.toggle
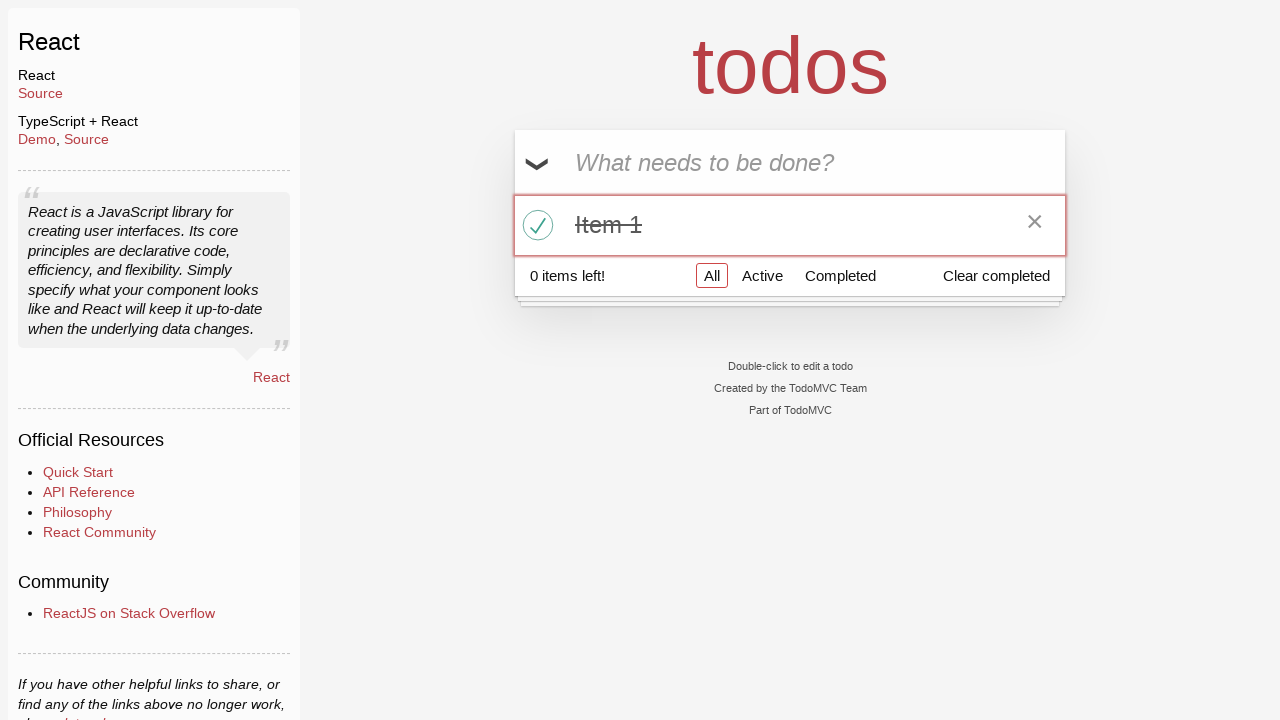

Verified that 'completed' class is present on the todo item
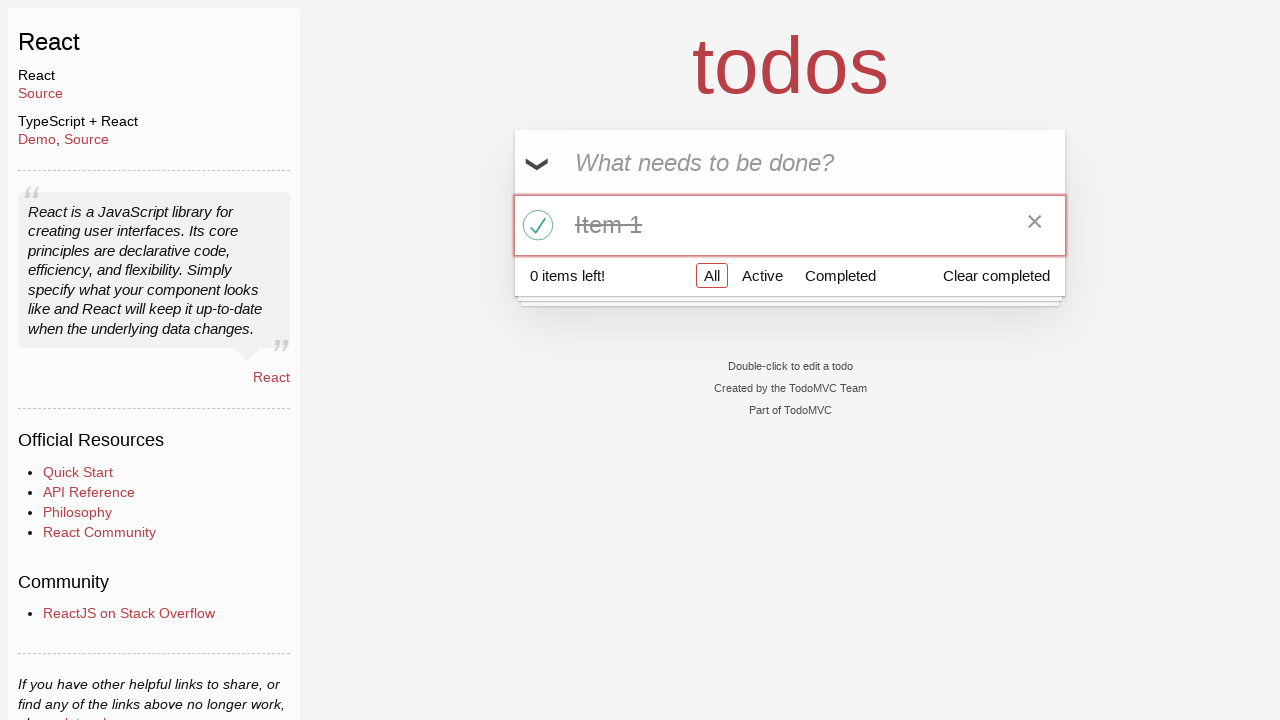

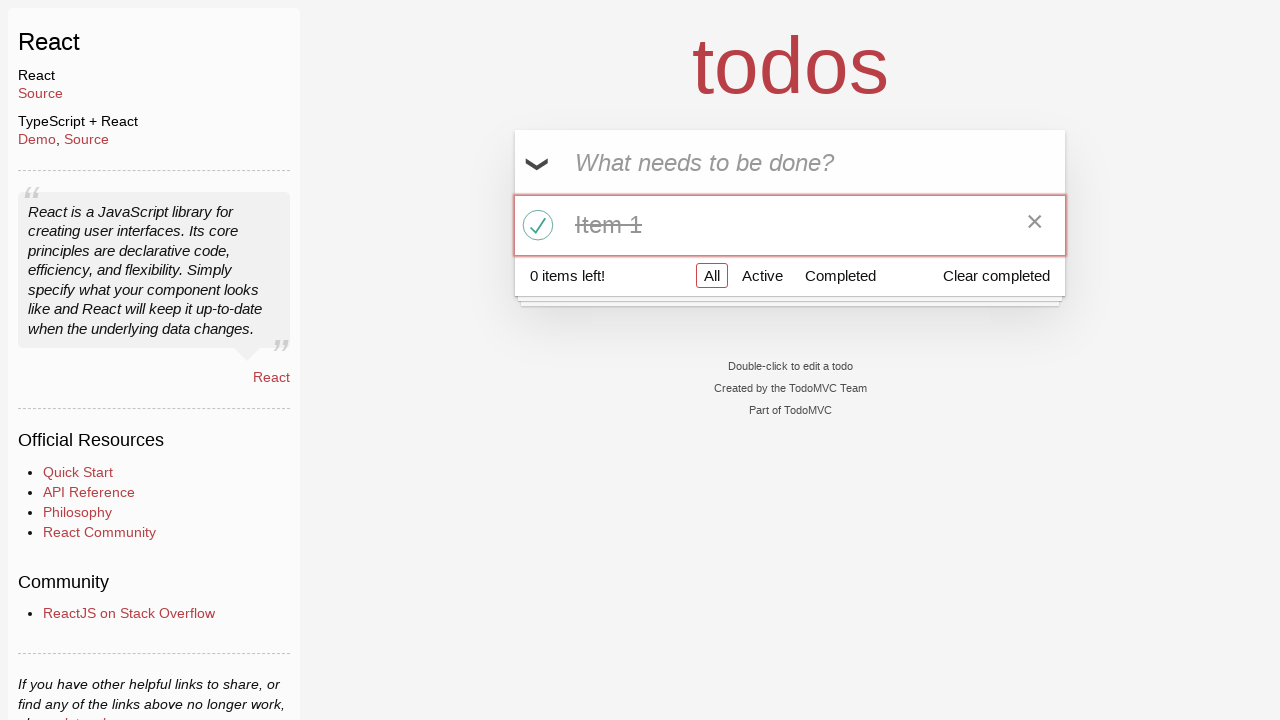